Navigates to the OrangeHRM 30-day trial page and verifies that the page loads with links present on it.

Starting URL: https://www.orangehrm.com/orangehrm-30-day-trial/

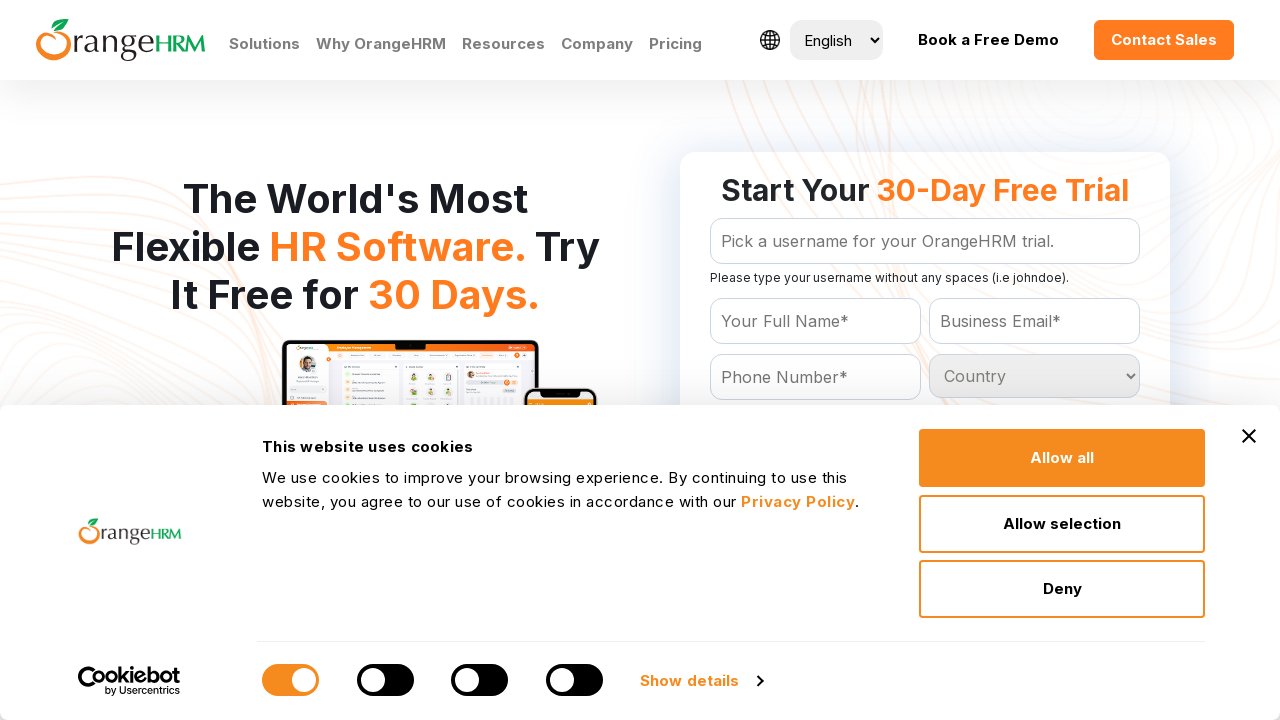

Navigated to OrangeHRM 30-day trial page
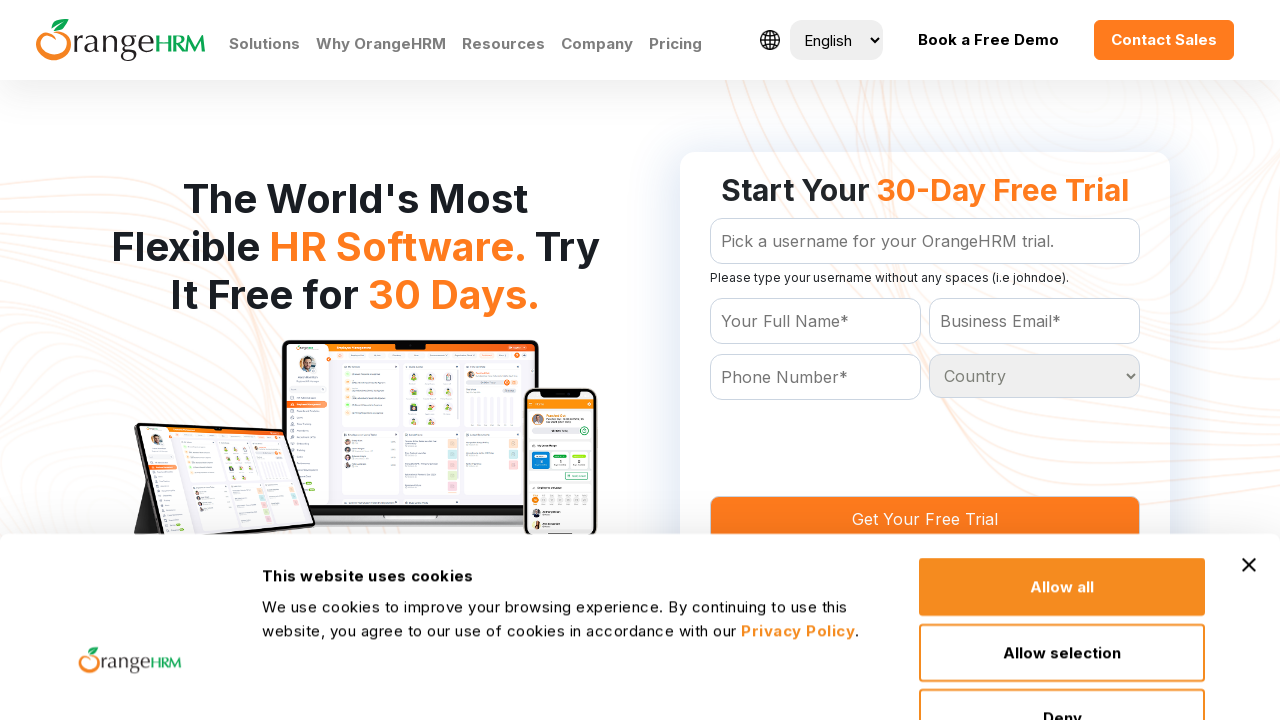

Waited for links to load on the page
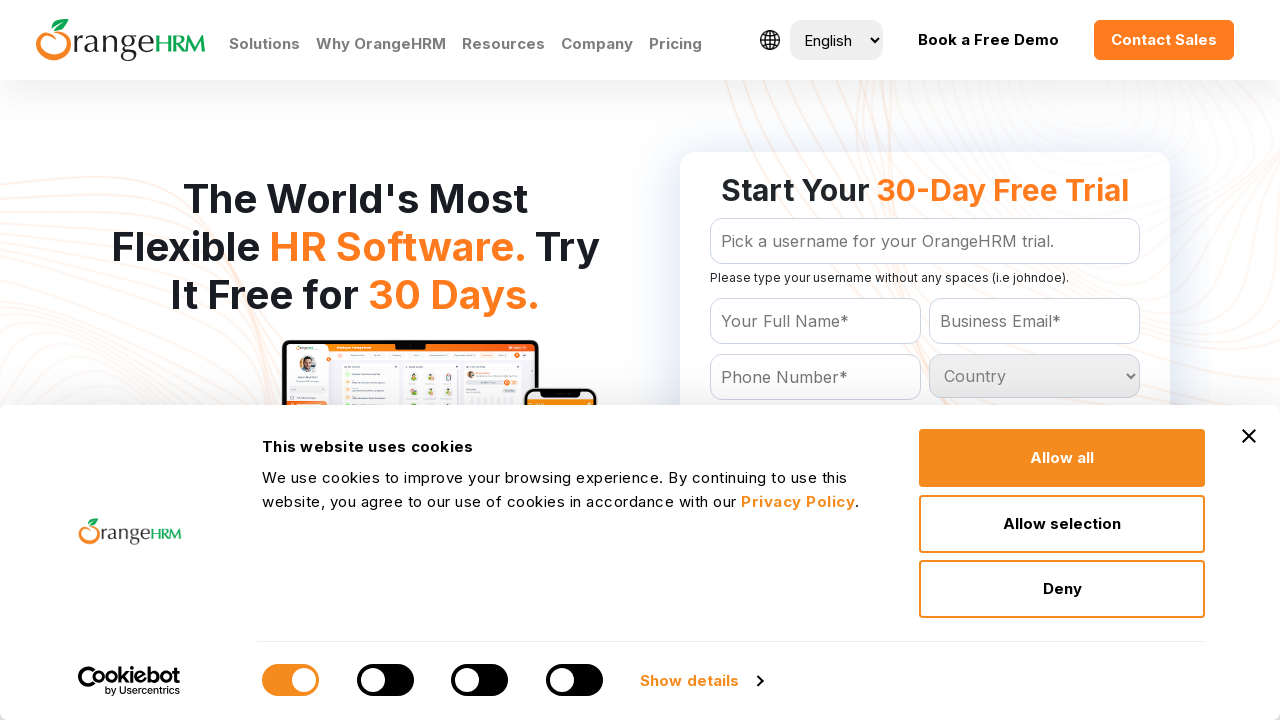

Located all links on the page
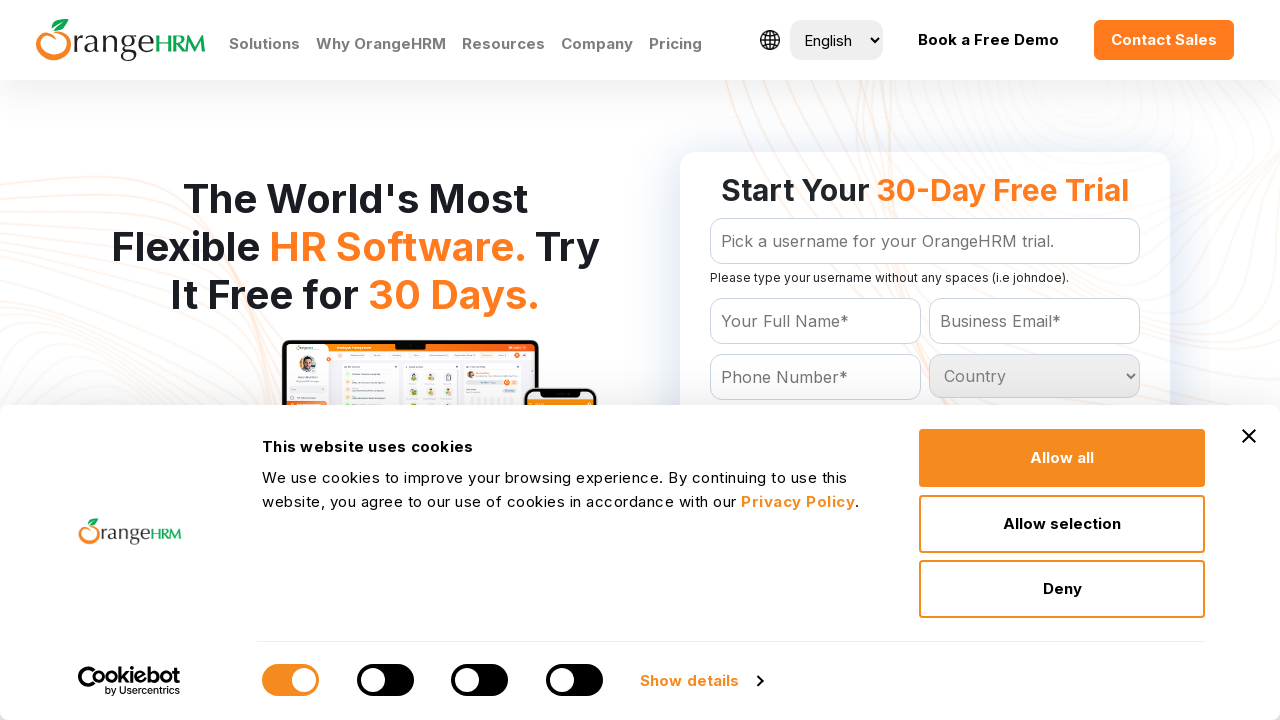

Verified that 212 links are present on the page
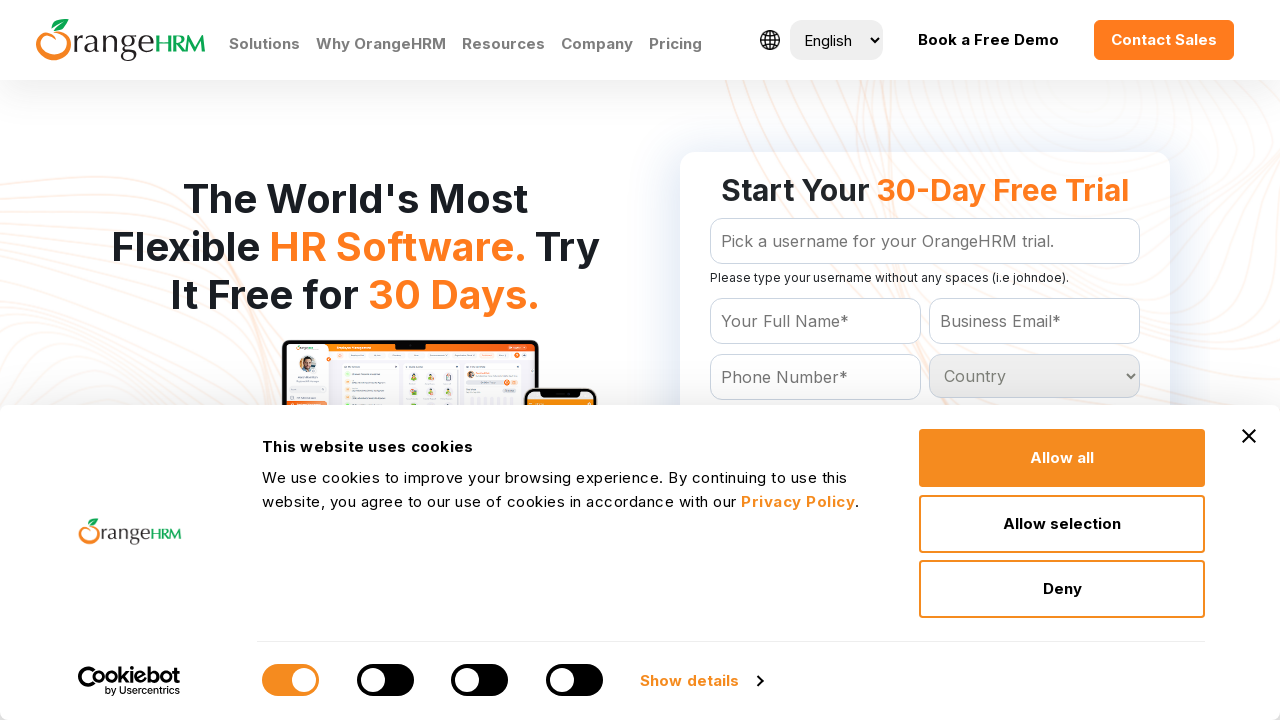

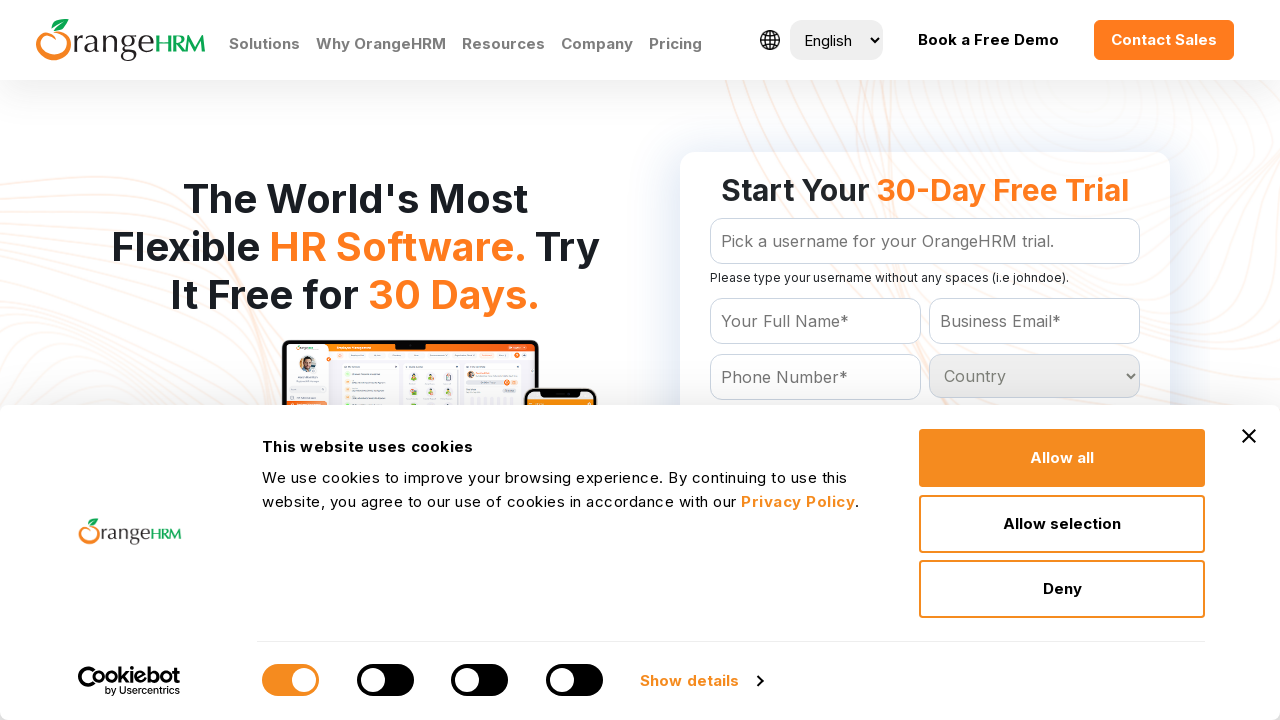